Tests the e-commerce site's search functionality for shoes and verifies the size chart display by searching for products, clicking on the size chart button, and validating table content is accessible

Starting URL: https://crio-qkart-qa.vercel.app/

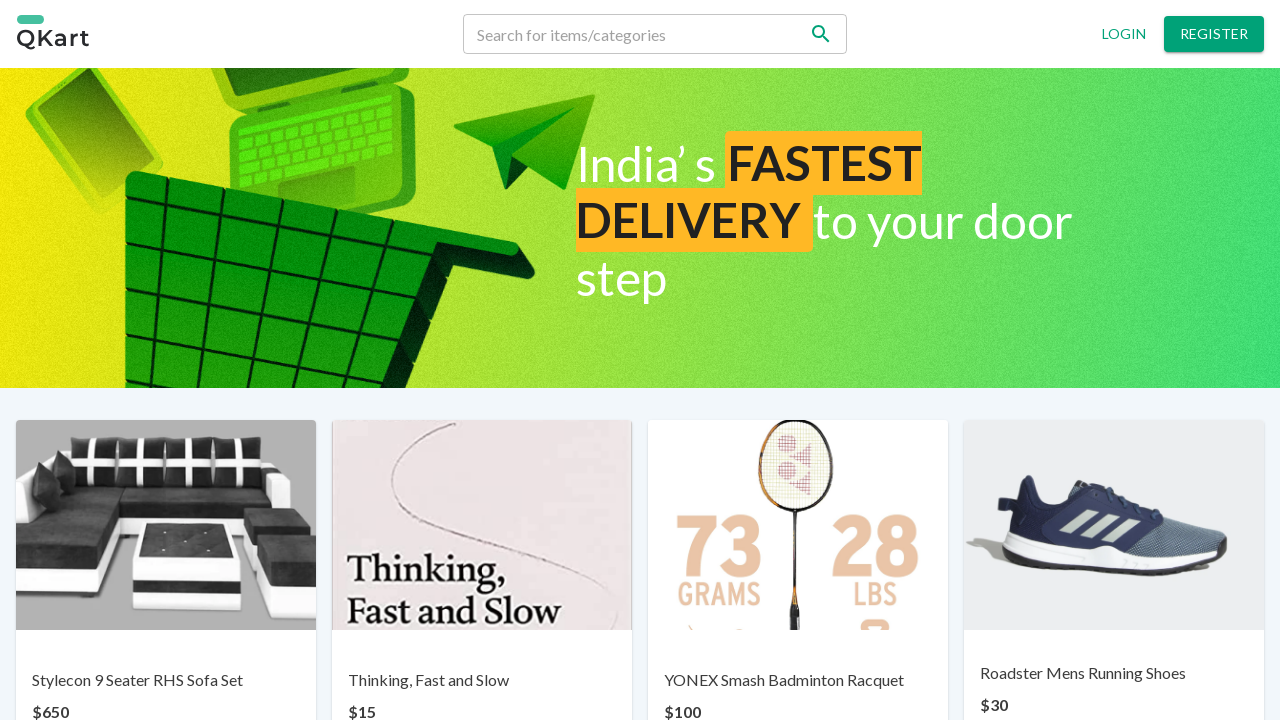

Filled search box with 'shoes' on input[name='search']
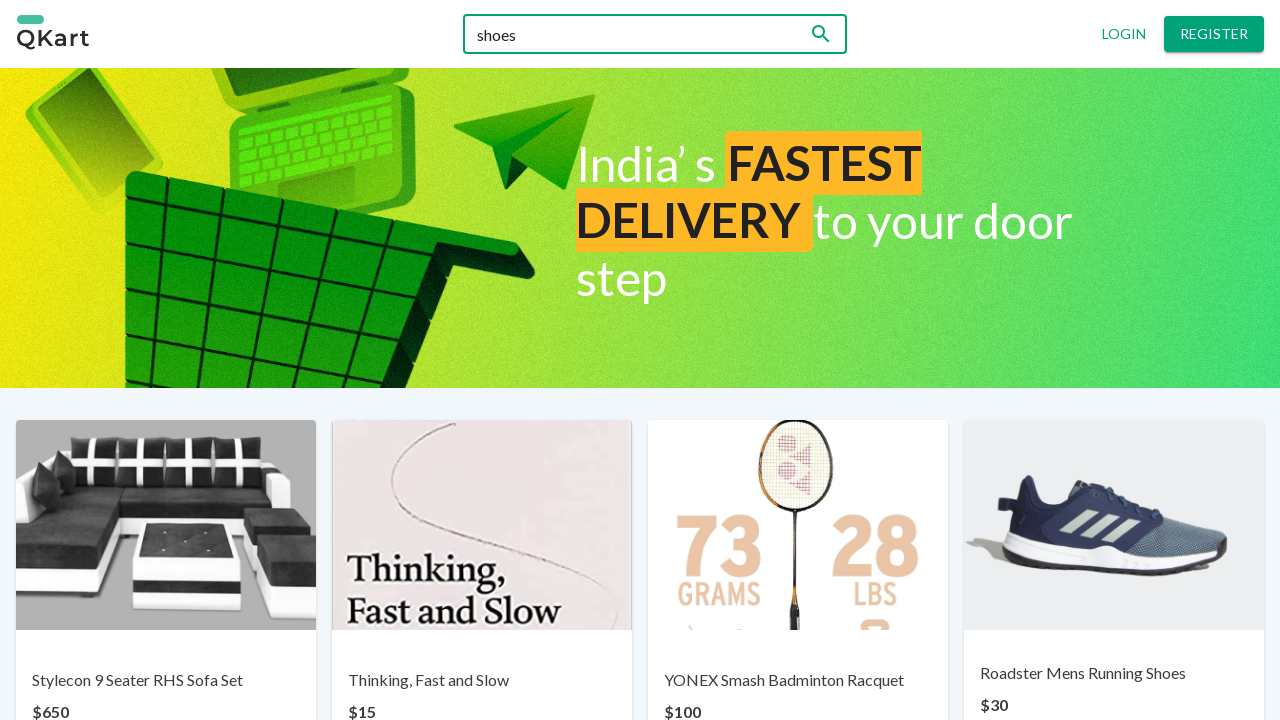

Search results loaded for shoes
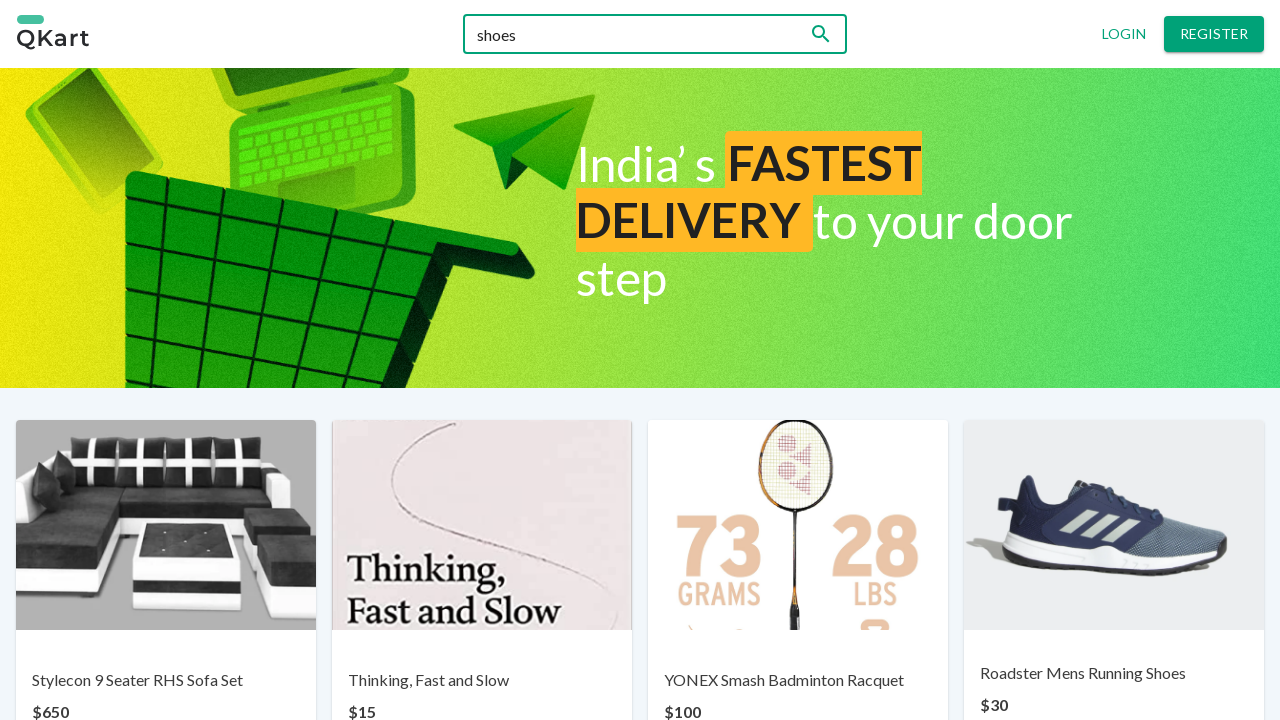

Retrieved all shoe search results from the page
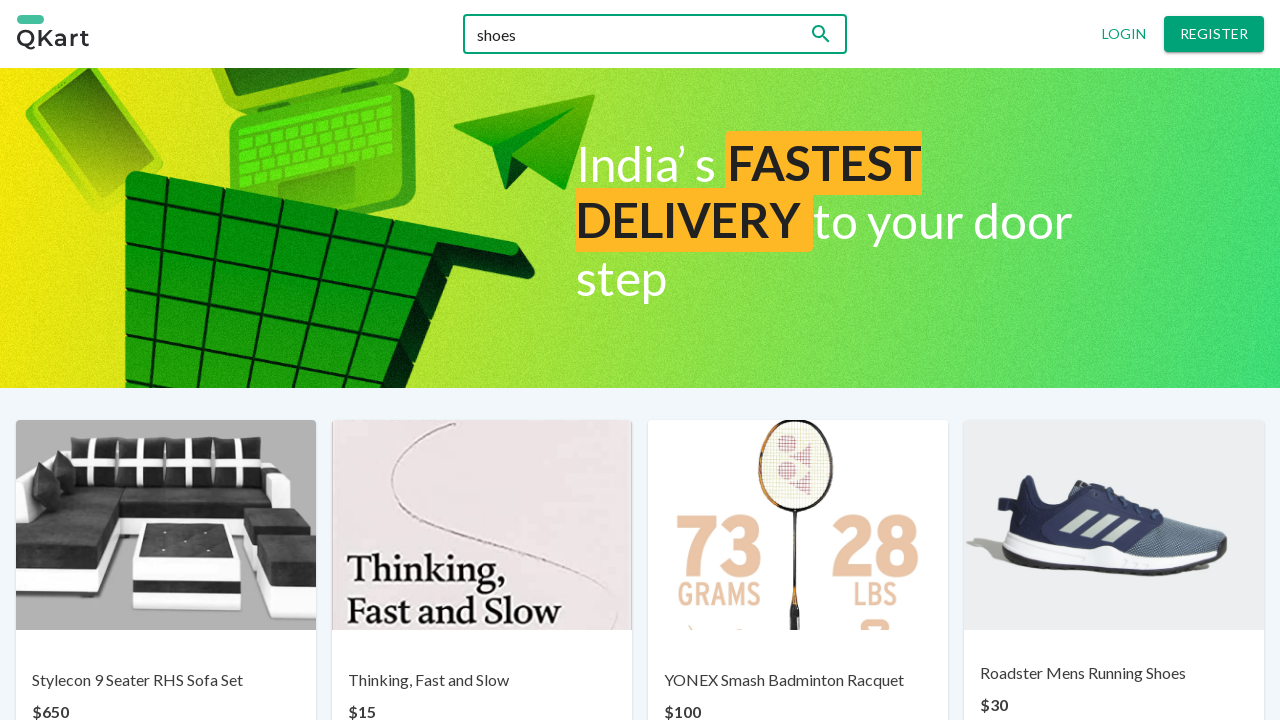

Clicked Size chart button for shoe product at (201, 405) on xpath=//button[text()='Size chart']
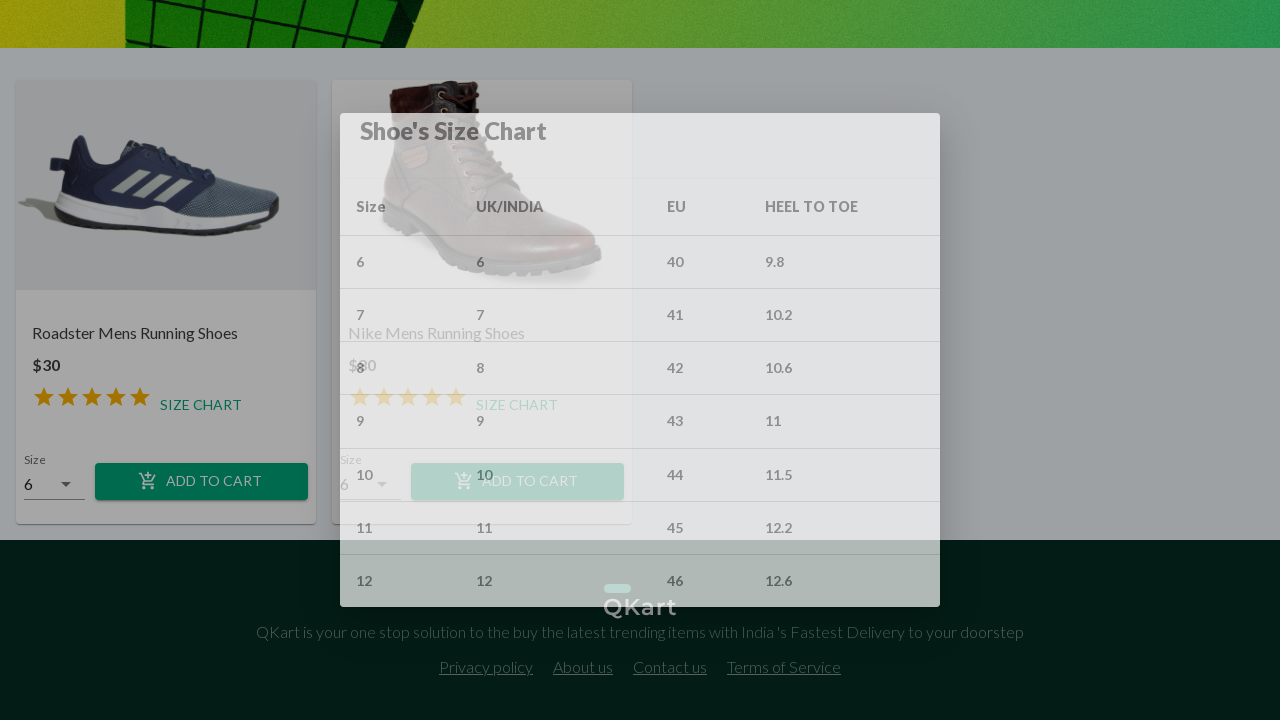

Size chart table loaded and became visible
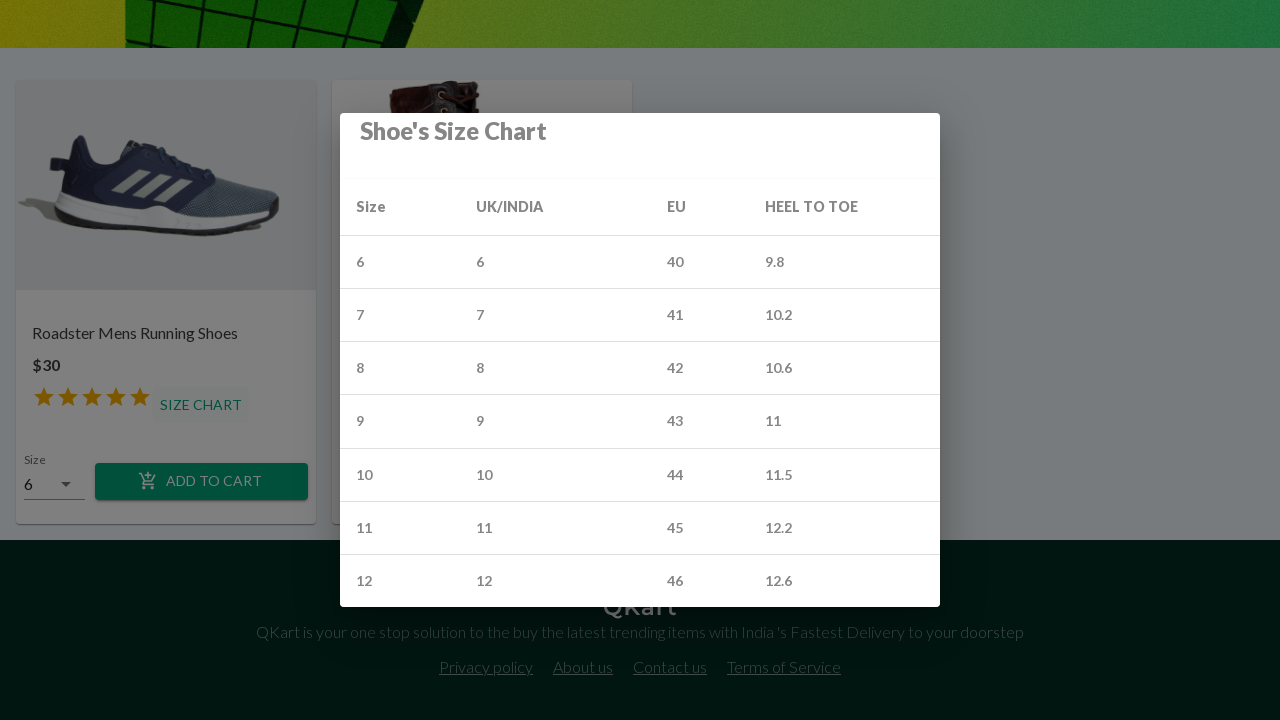

Retrieved all table rows from size chart
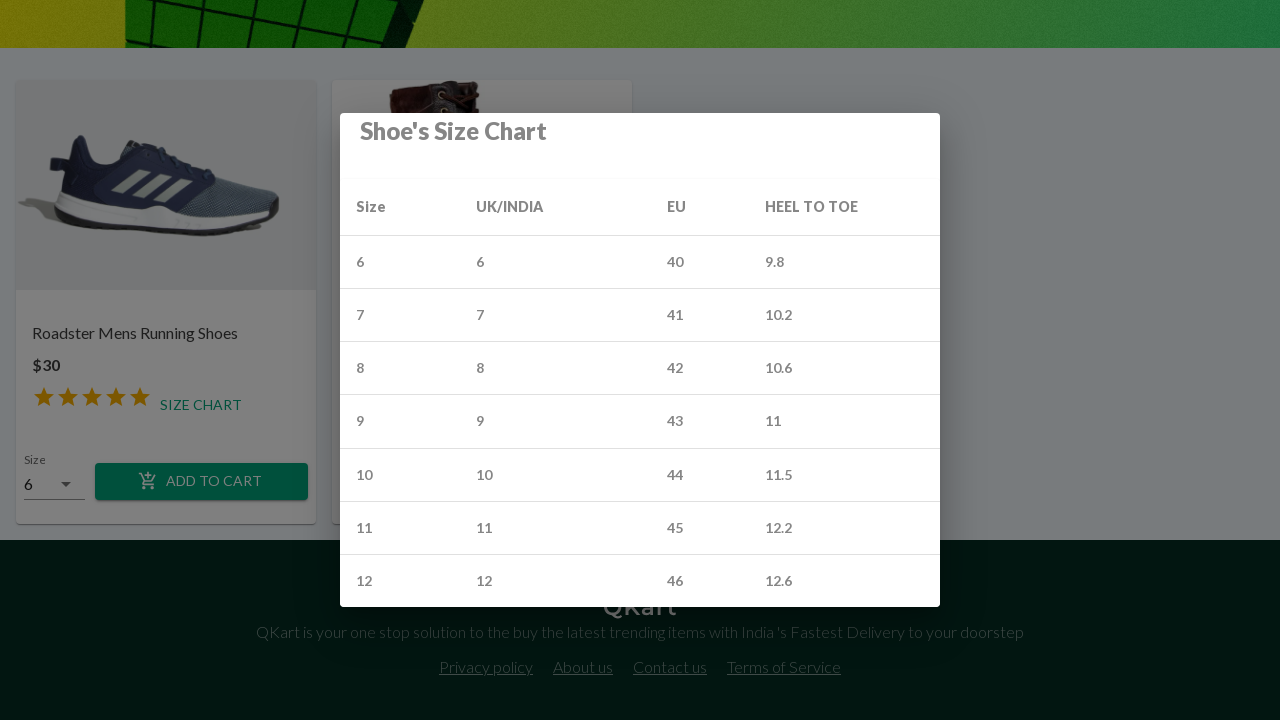

Retrieved all table column headers from size chart
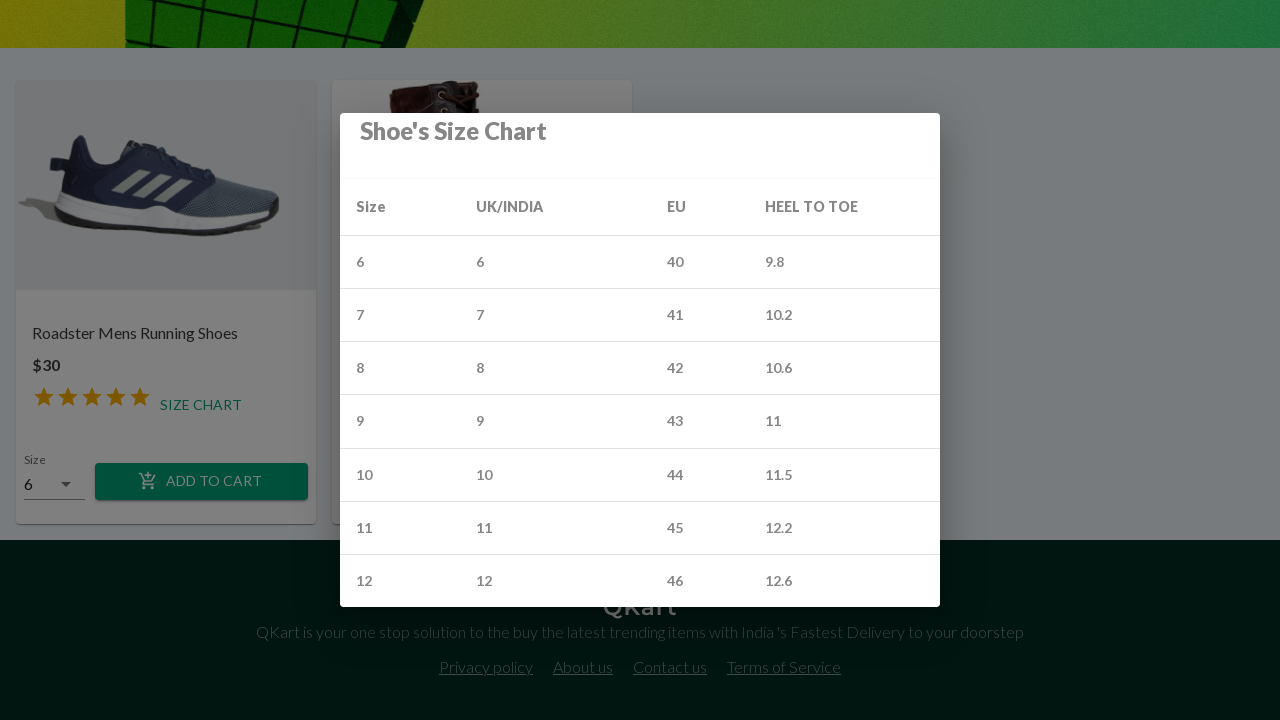

Verified content accessibility for table cell at row 1, column 1
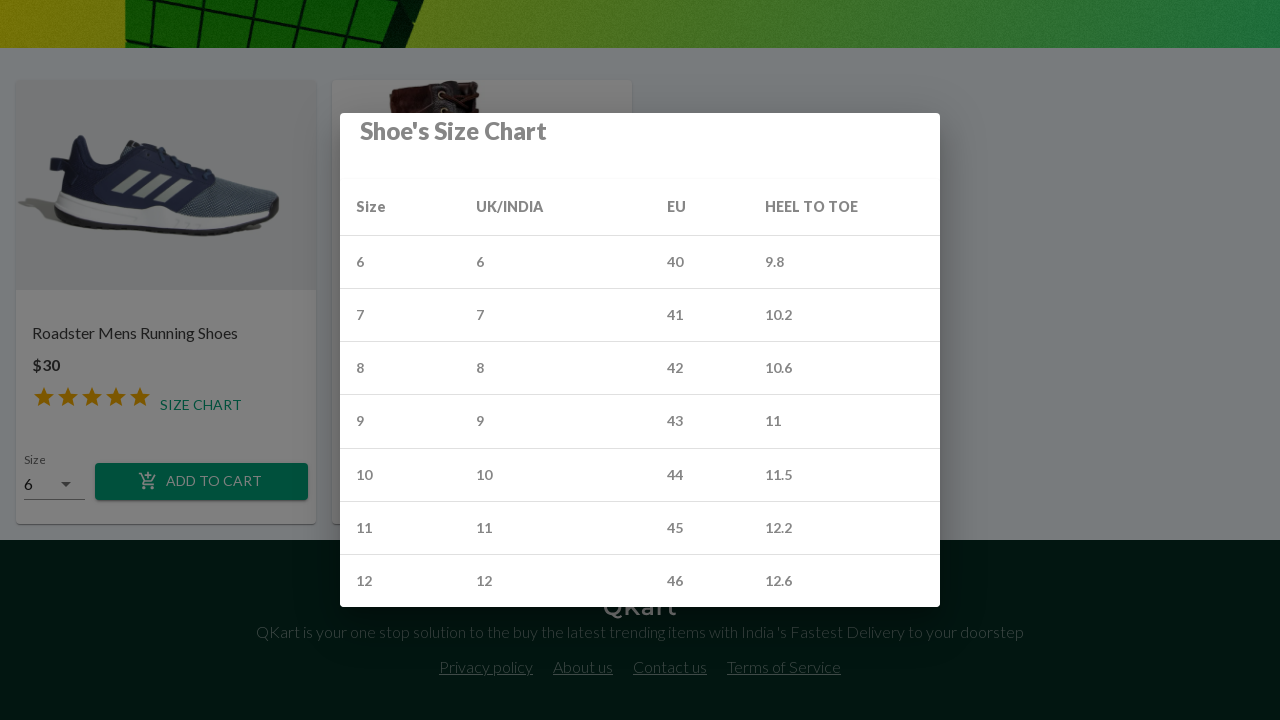

Verified content accessibility for table cell at row 1, column 2
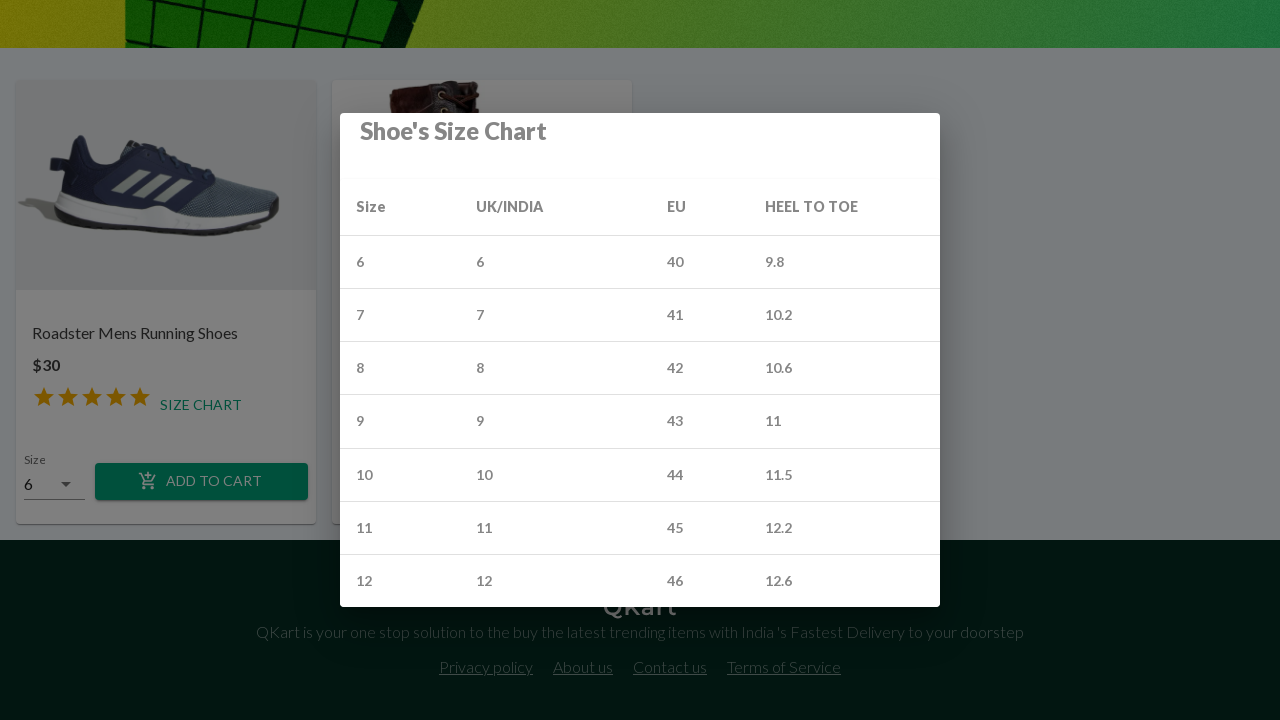

Verified content accessibility for table cell at row 1, column 3
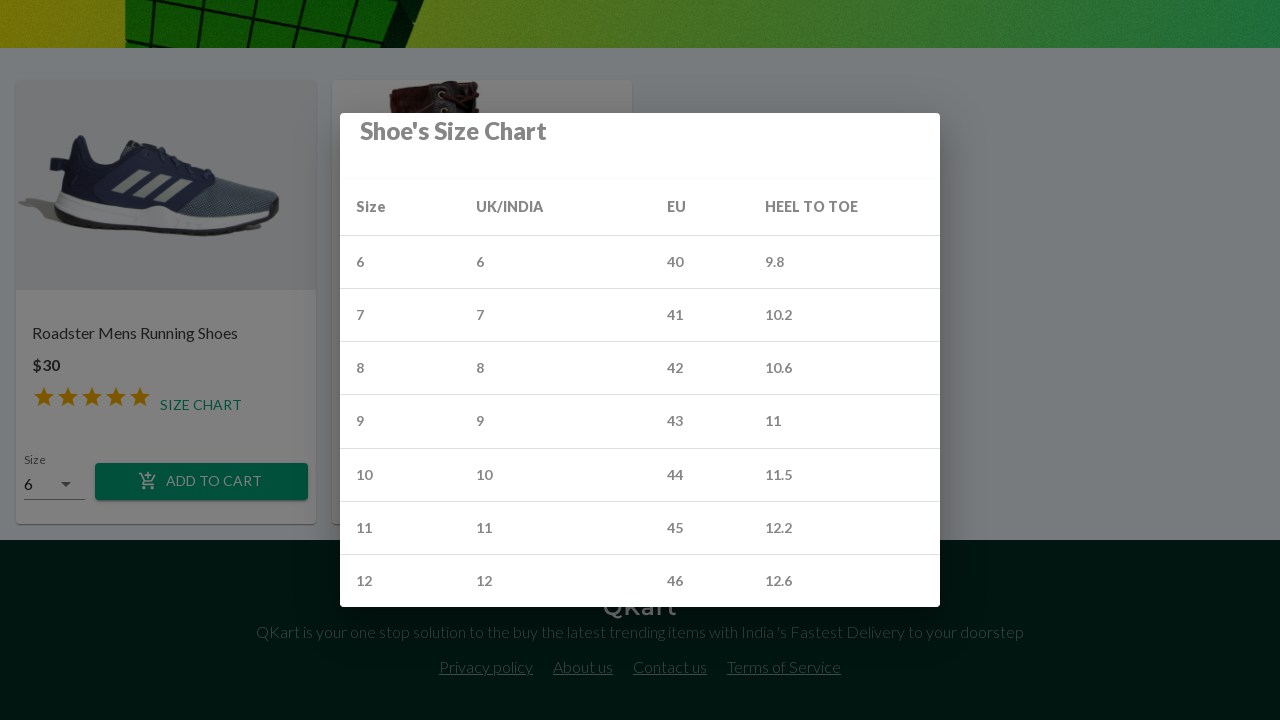

Verified content accessibility for table cell at row 1, column 4
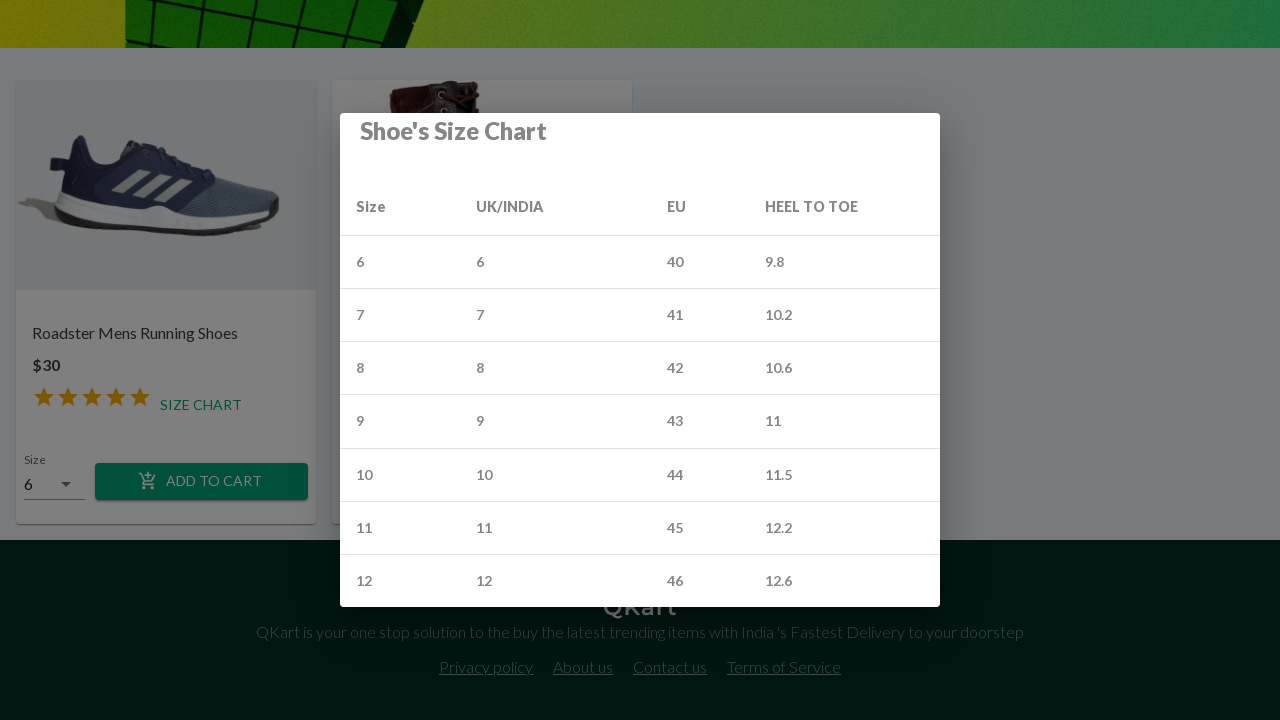

Verified content accessibility for table cell at row 2, column 1
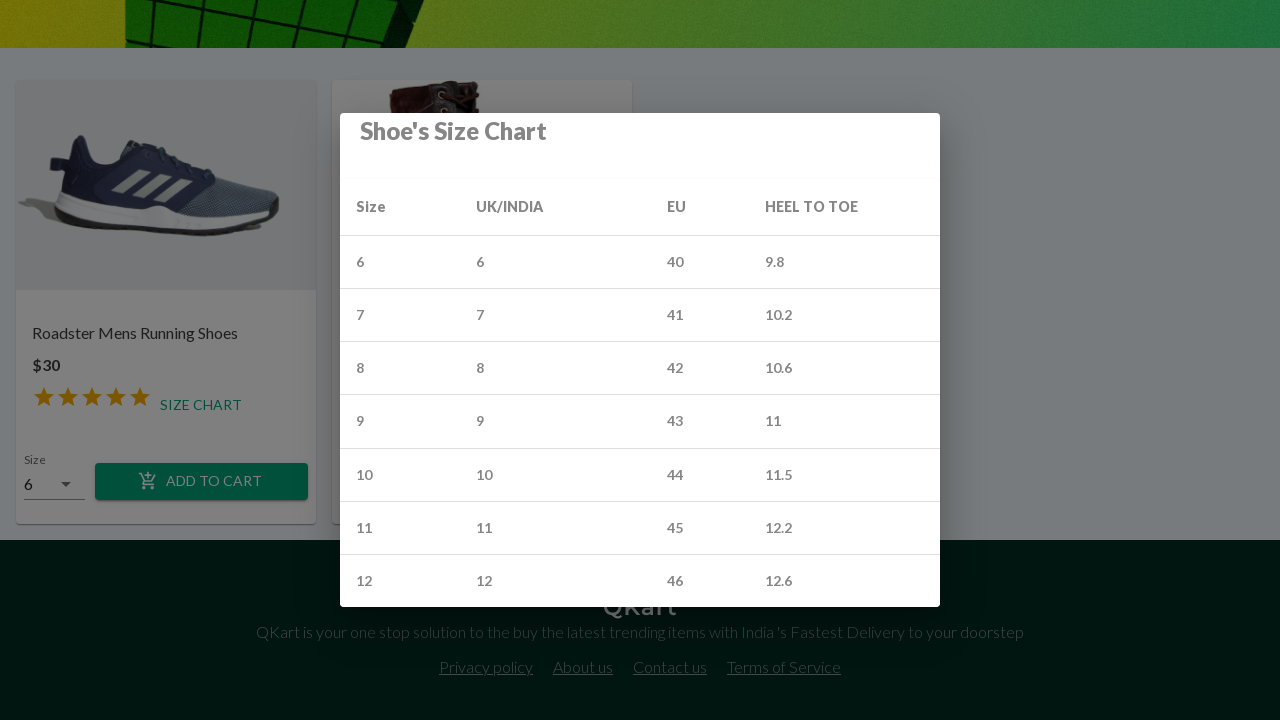

Verified content accessibility for table cell at row 2, column 2
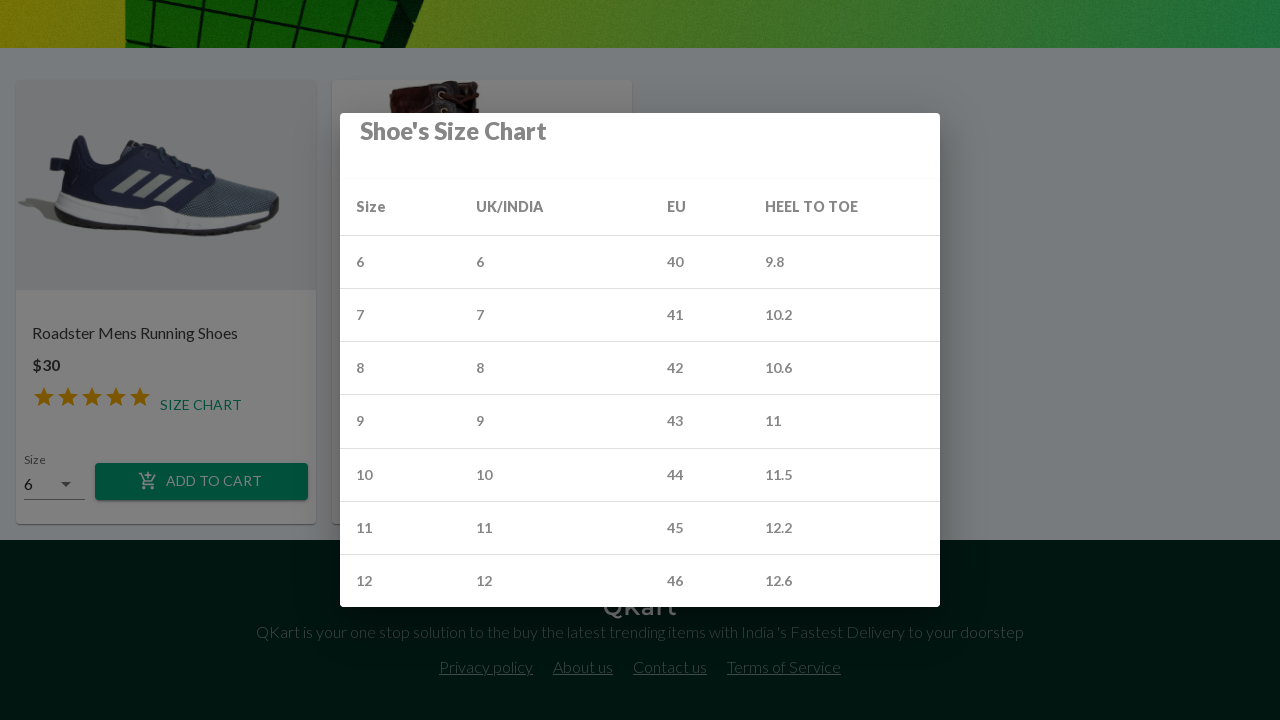

Verified content accessibility for table cell at row 2, column 3
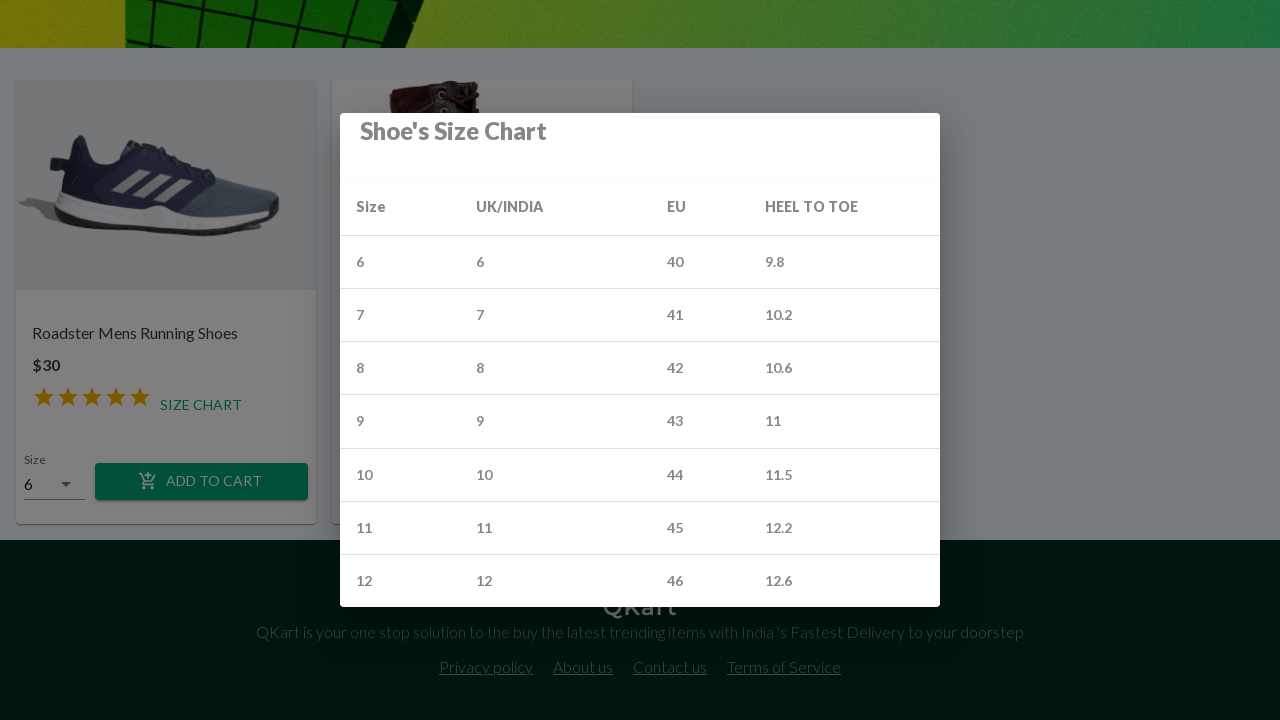

Verified content accessibility for table cell at row 2, column 4
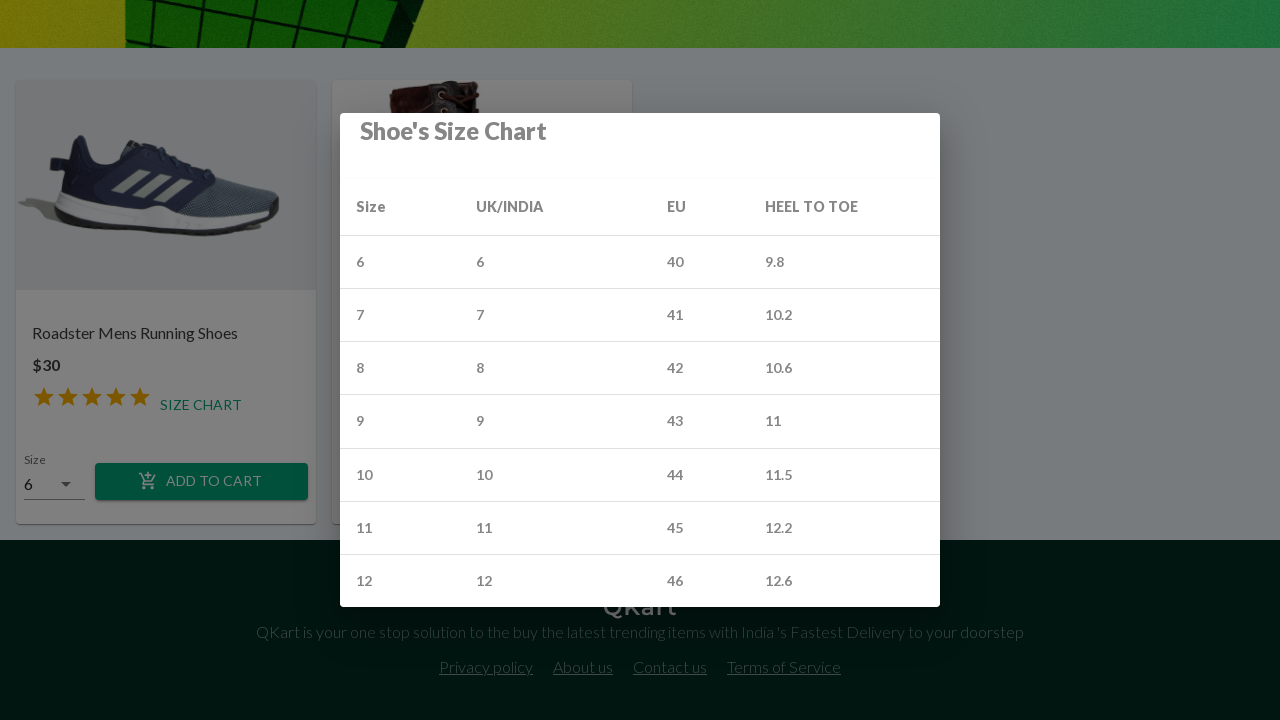

Verified content accessibility for table cell at row 3, column 1
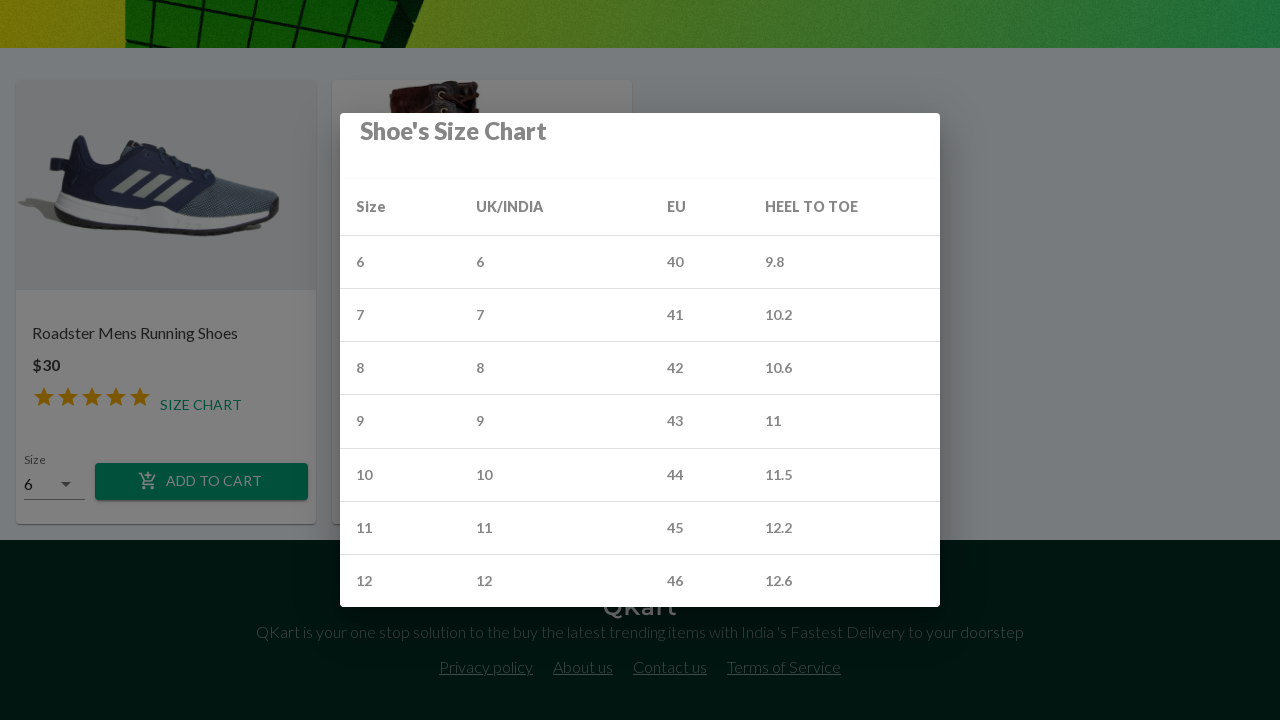

Verified content accessibility for table cell at row 3, column 2
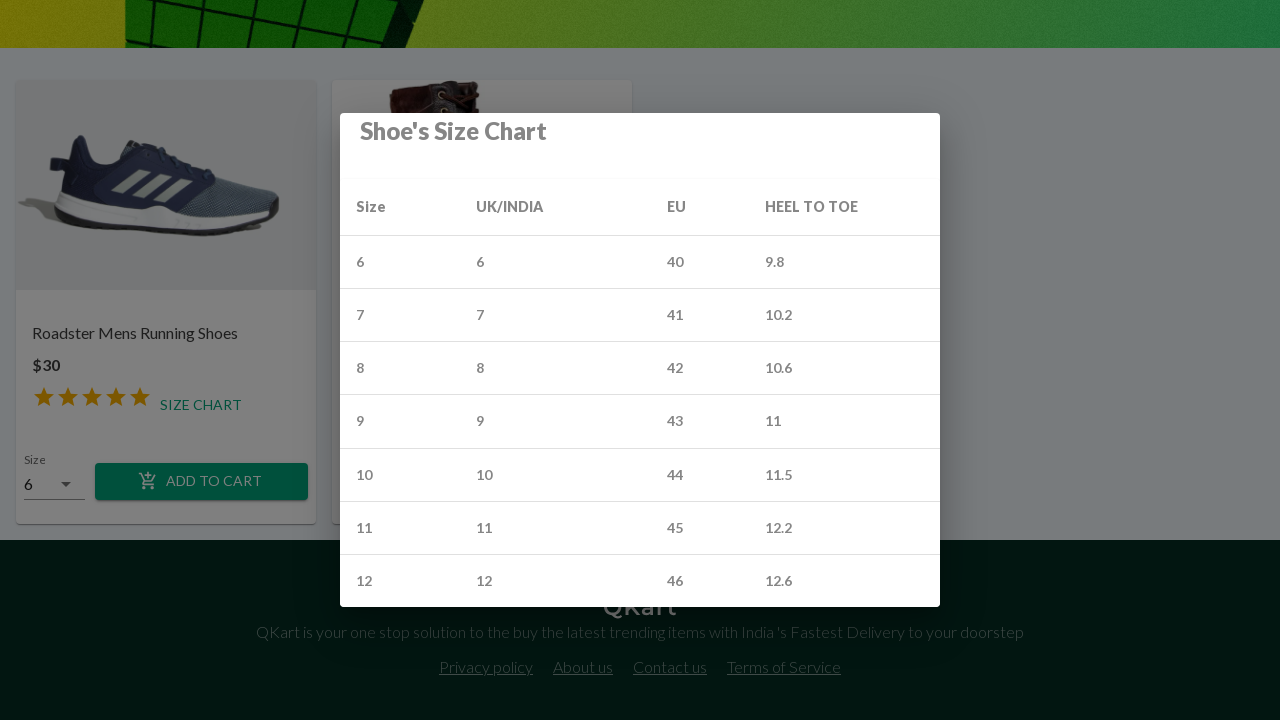

Verified content accessibility for table cell at row 3, column 3
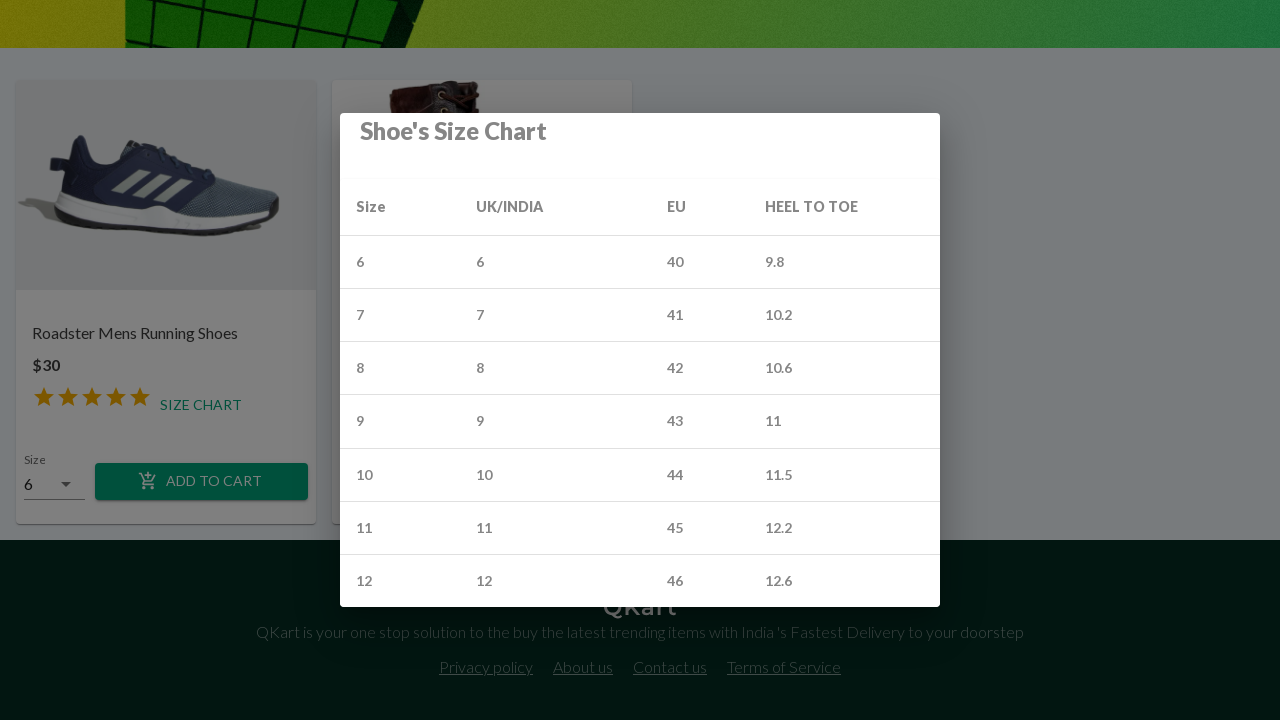

Verified content accessibility for table cell at row 3, column 4
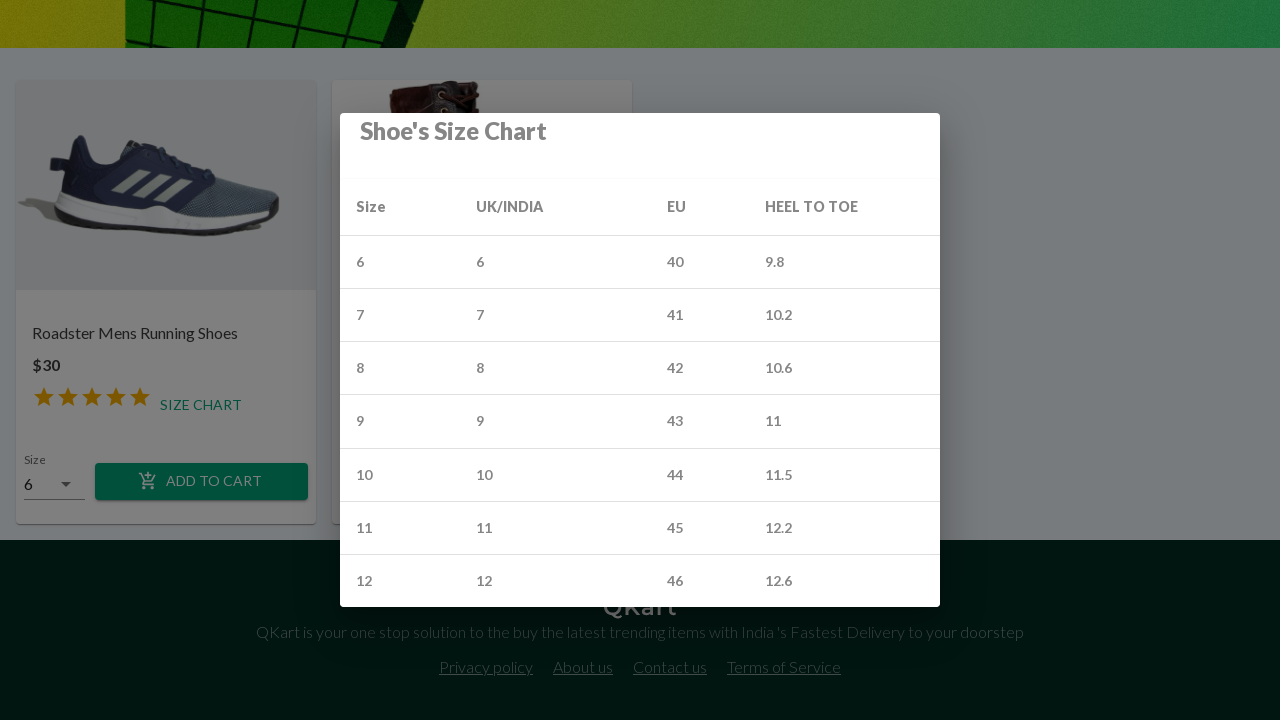

Verified content accessibility for table cell at row 4, column 1
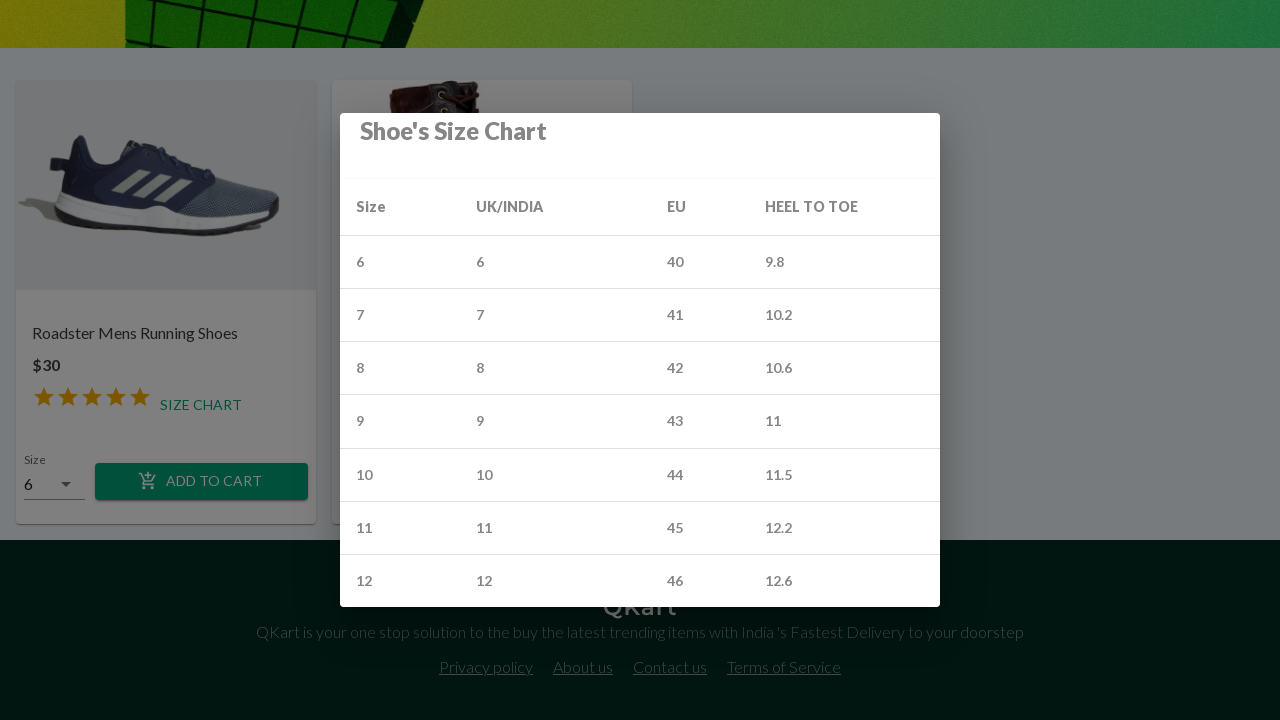

Verified content accessibility for table cell at row 4, column 2
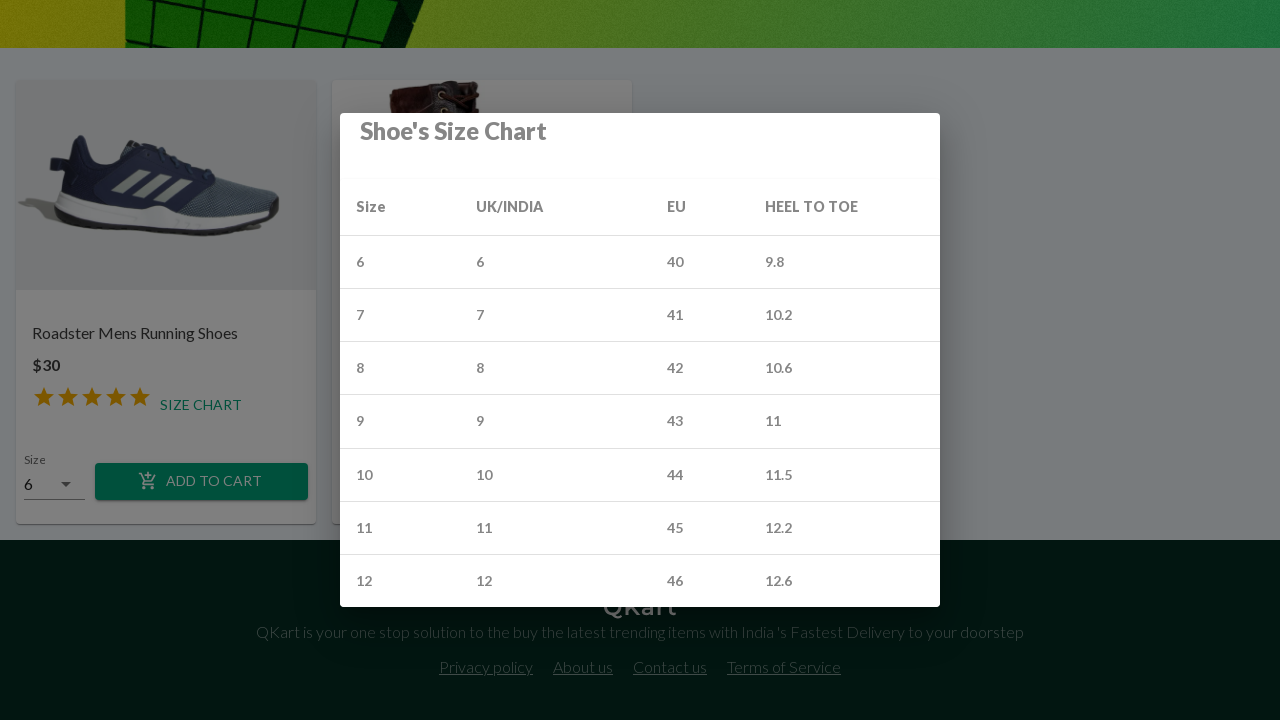

Verified content accessibility for table cell at row 4, column 3
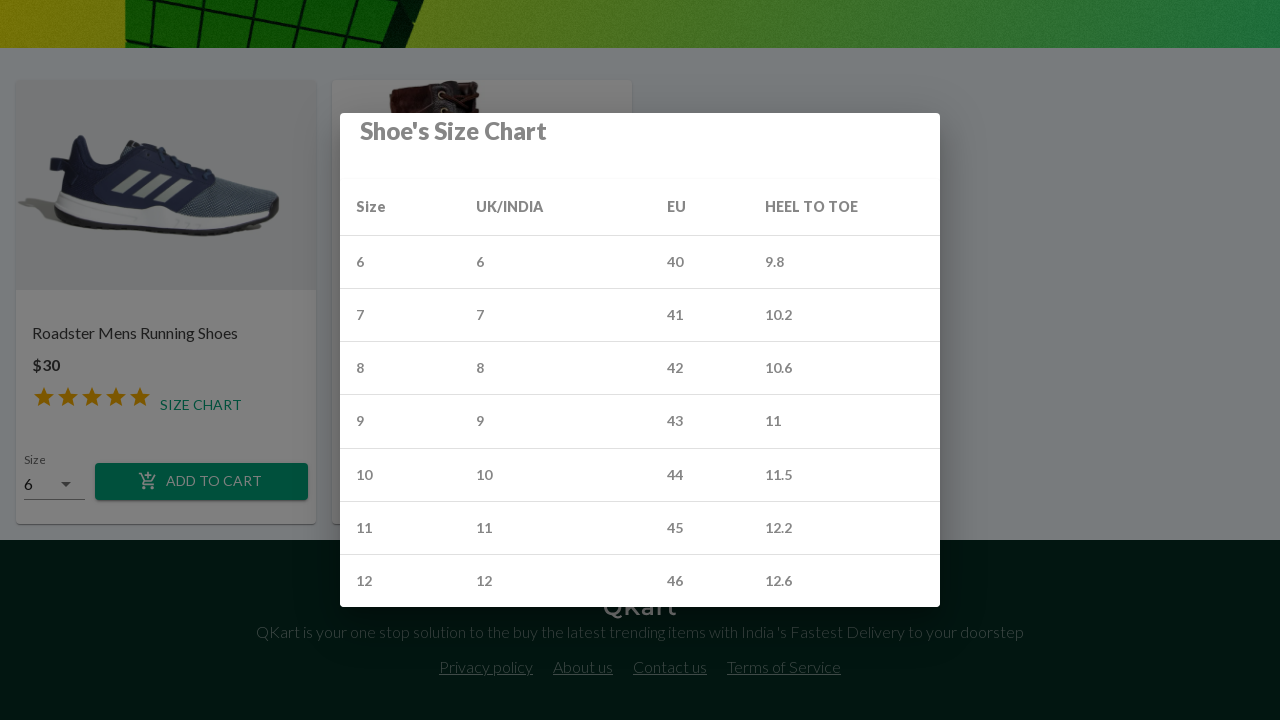

Verified content accessibility for table cell at row 4, column 4
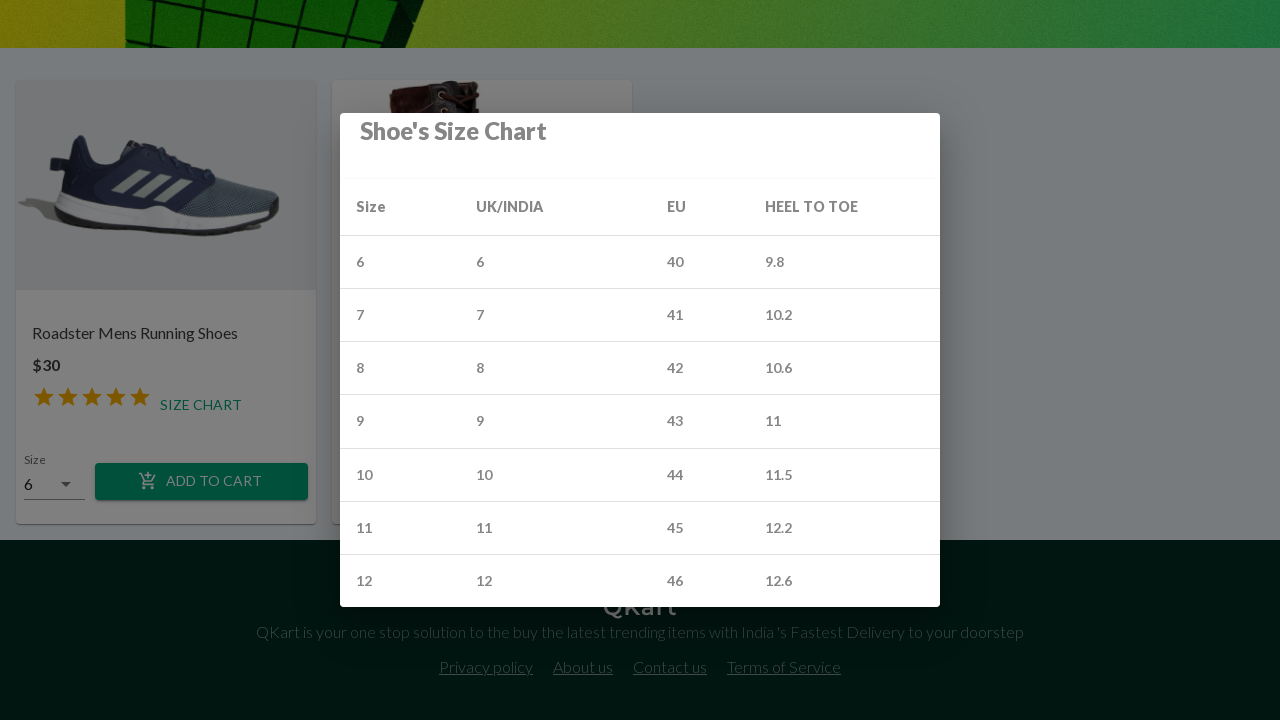

Verified content accessibility for table cell at row 5, column 1
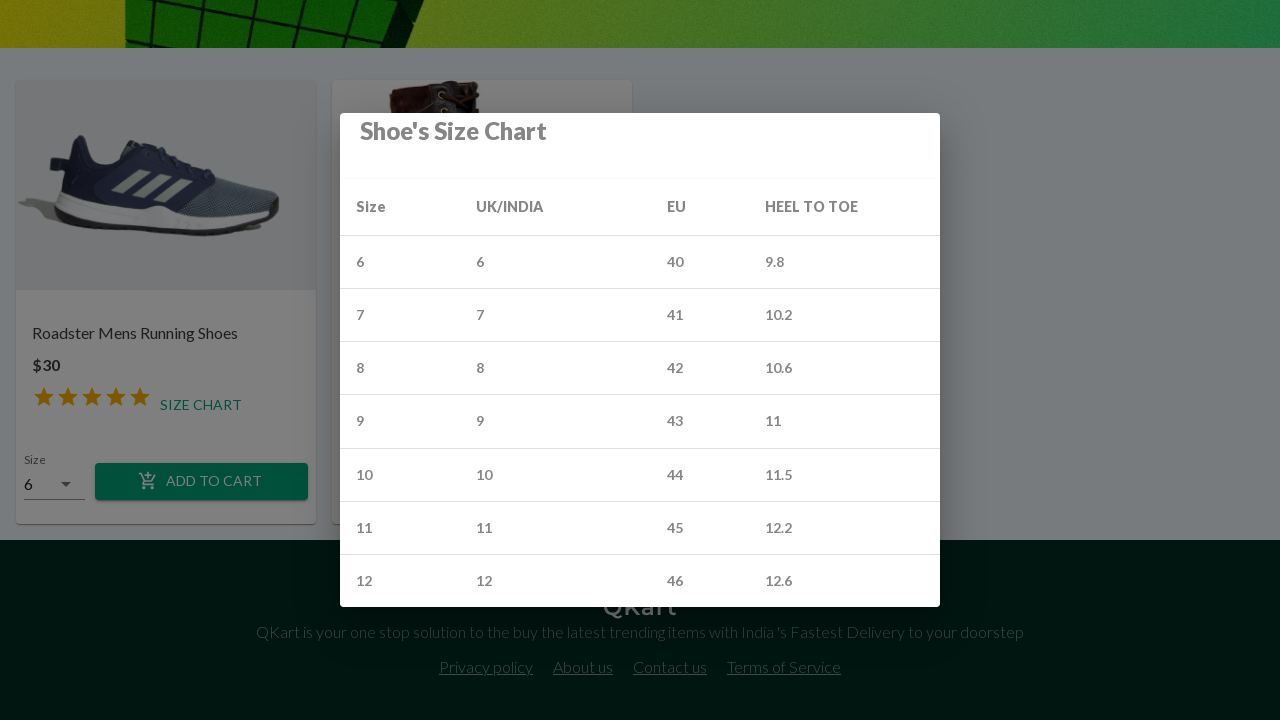

Verified content accessibility for table cell at row 5, column 2
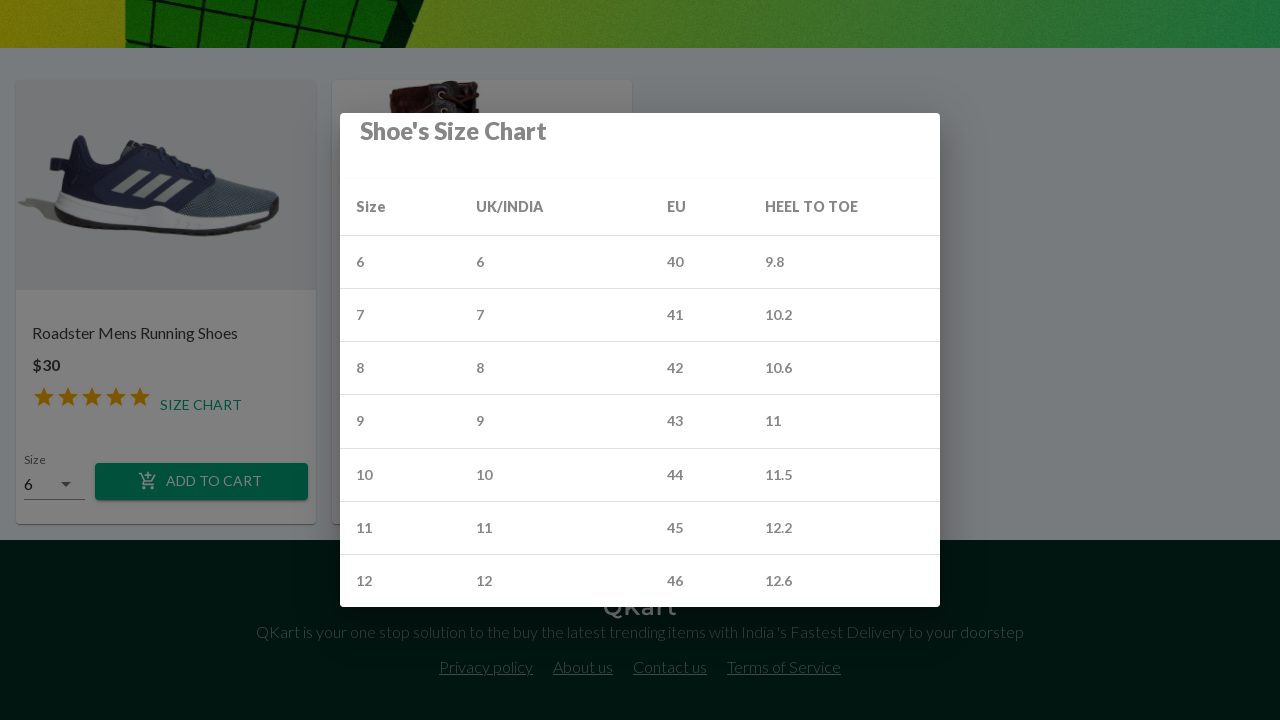

Verified content accessibility for table cell at row 5, column 3
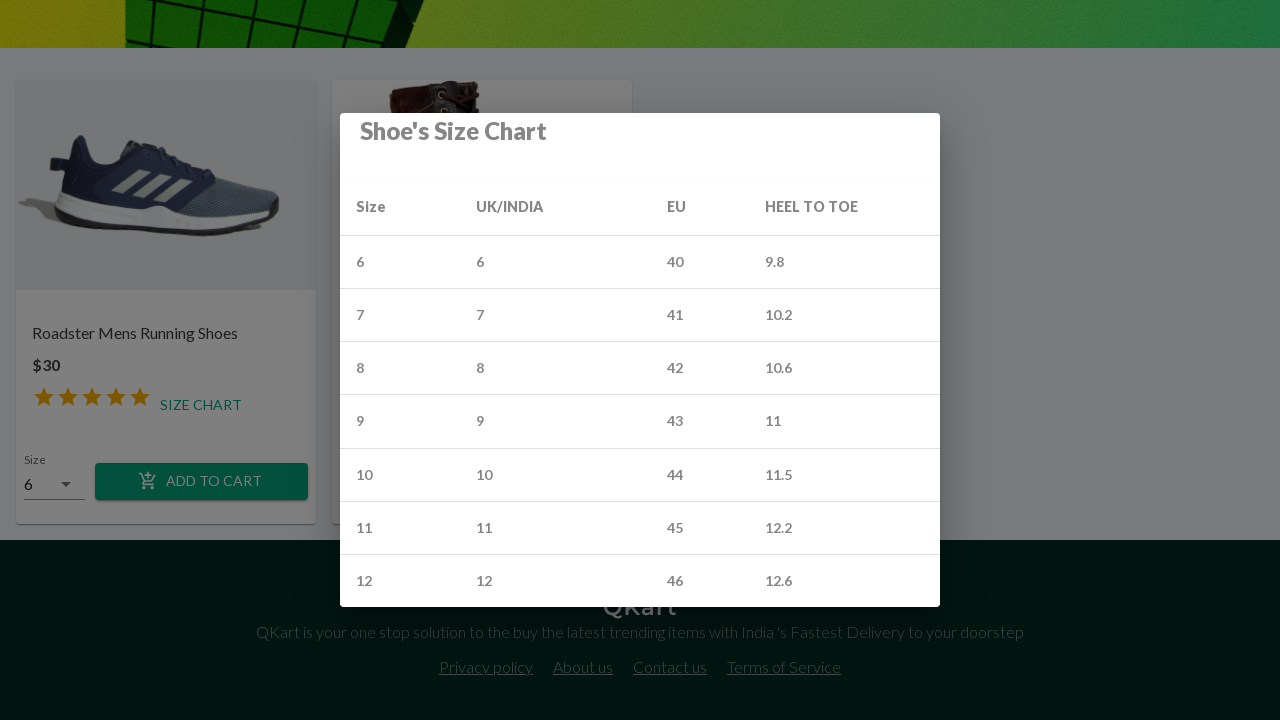

Verified content accessibility for table cell at row 5, column 4
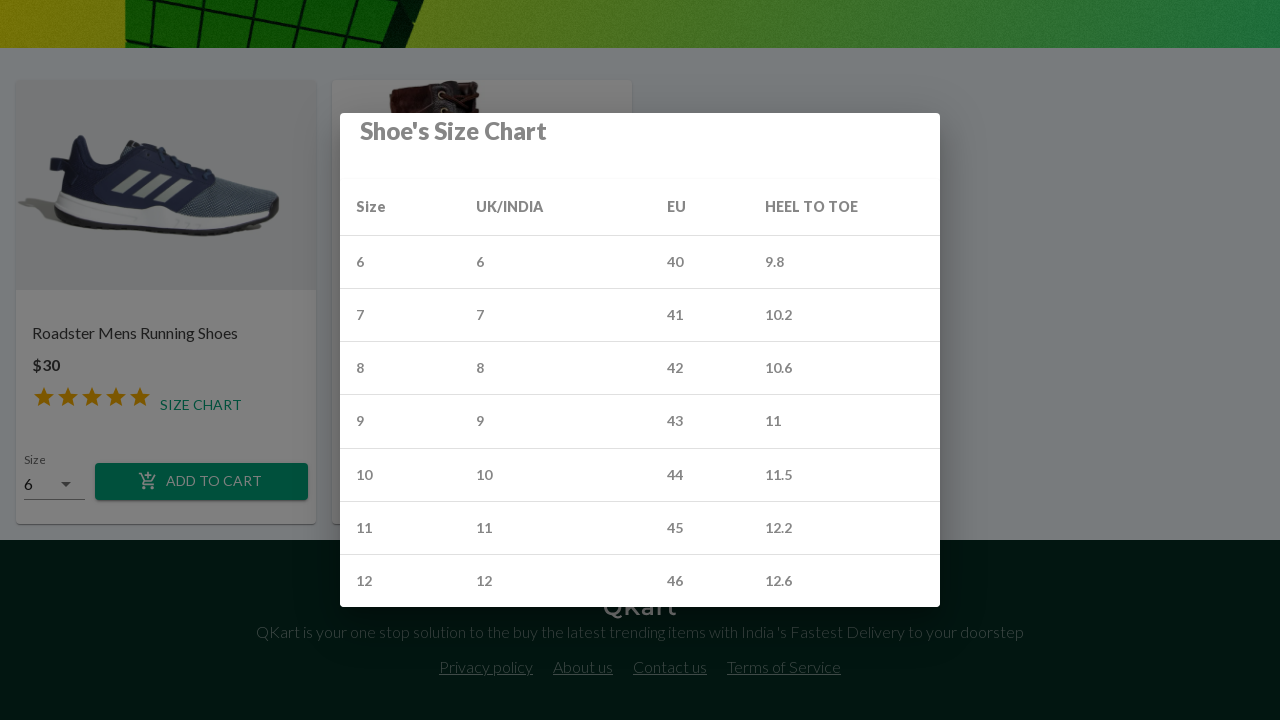

Verified content accessibility for table cell at row 6, column 1
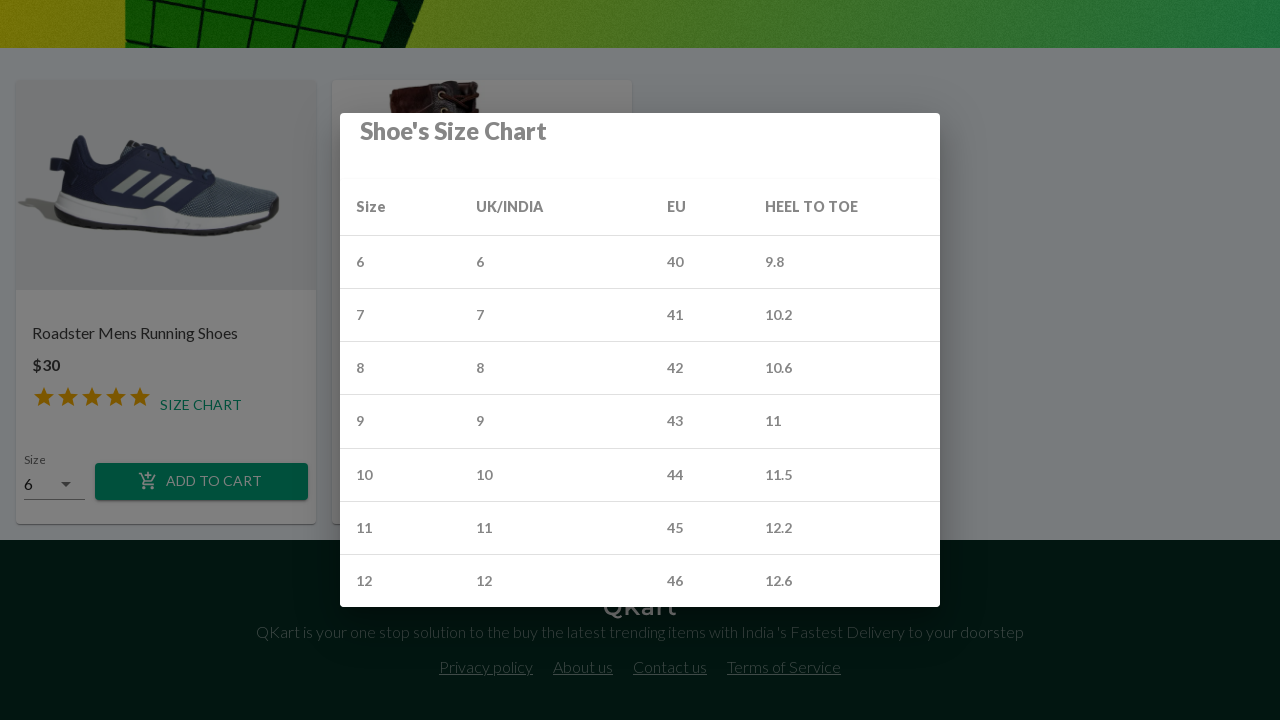

Verified content accessibility for table cell at row 6, column 2
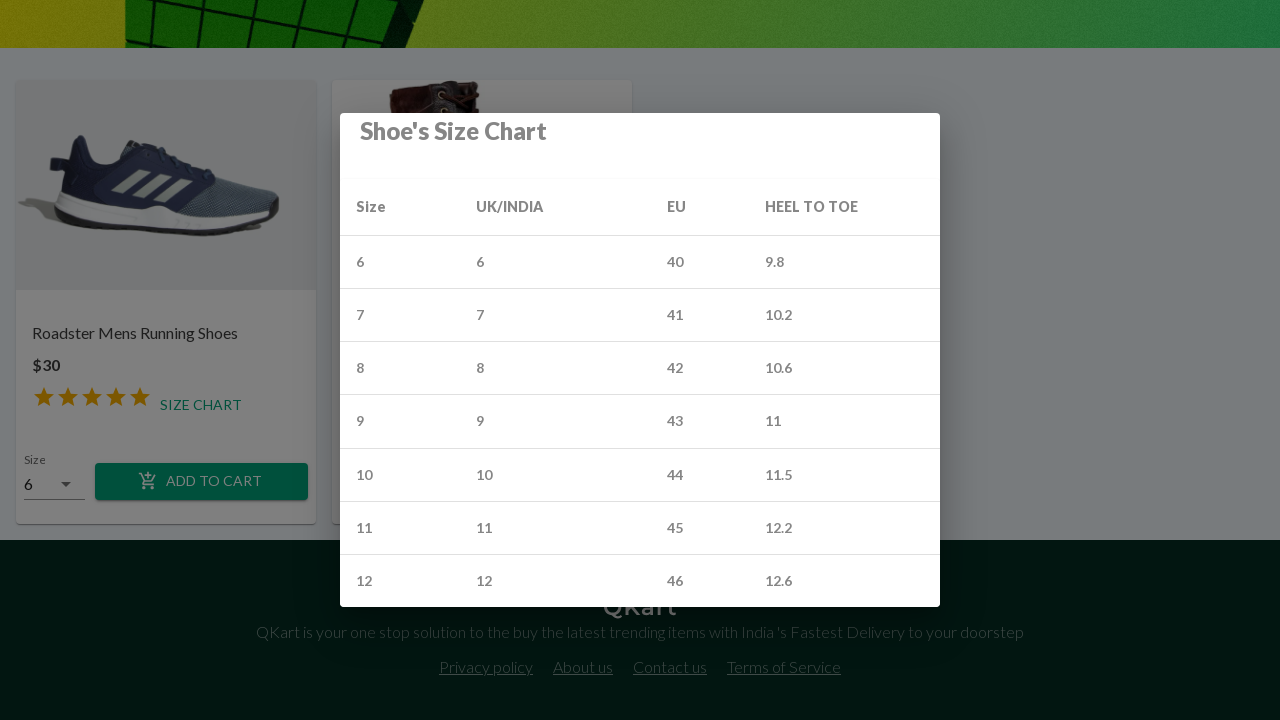

Verified content accessibility for table cell at row 6, column 3
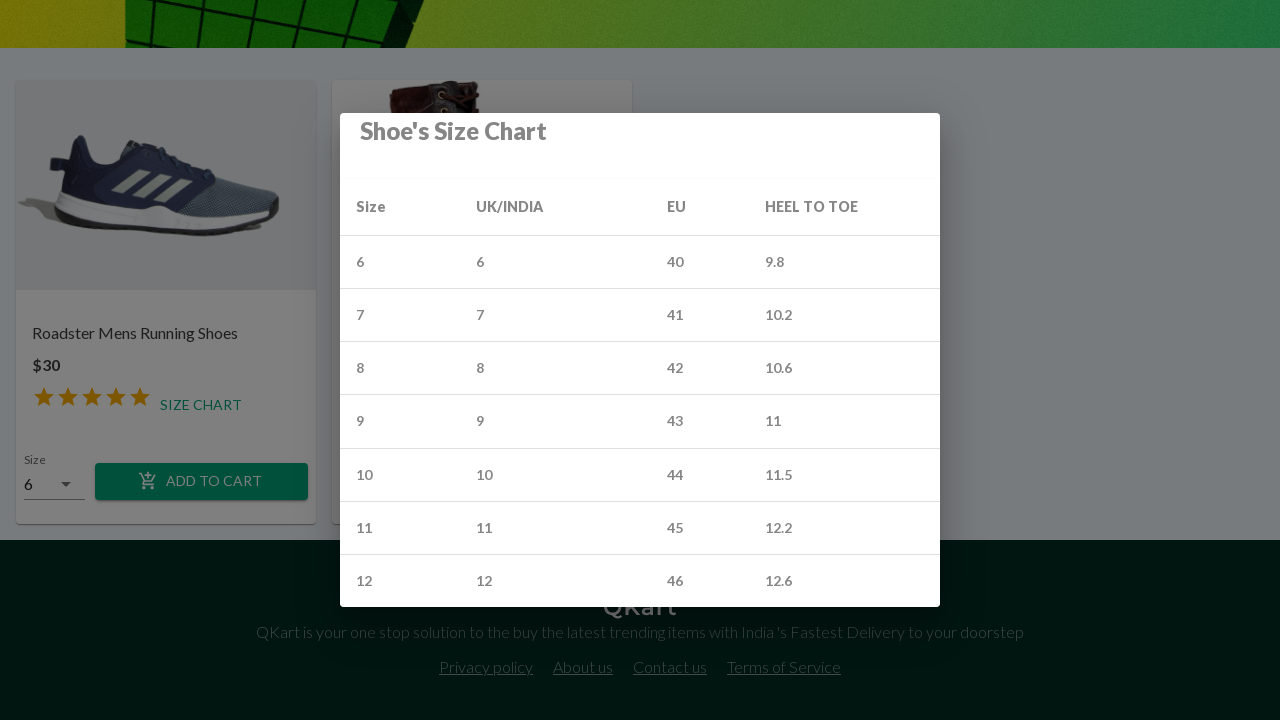

Verified content accessibility for table cell at row 6, column 4
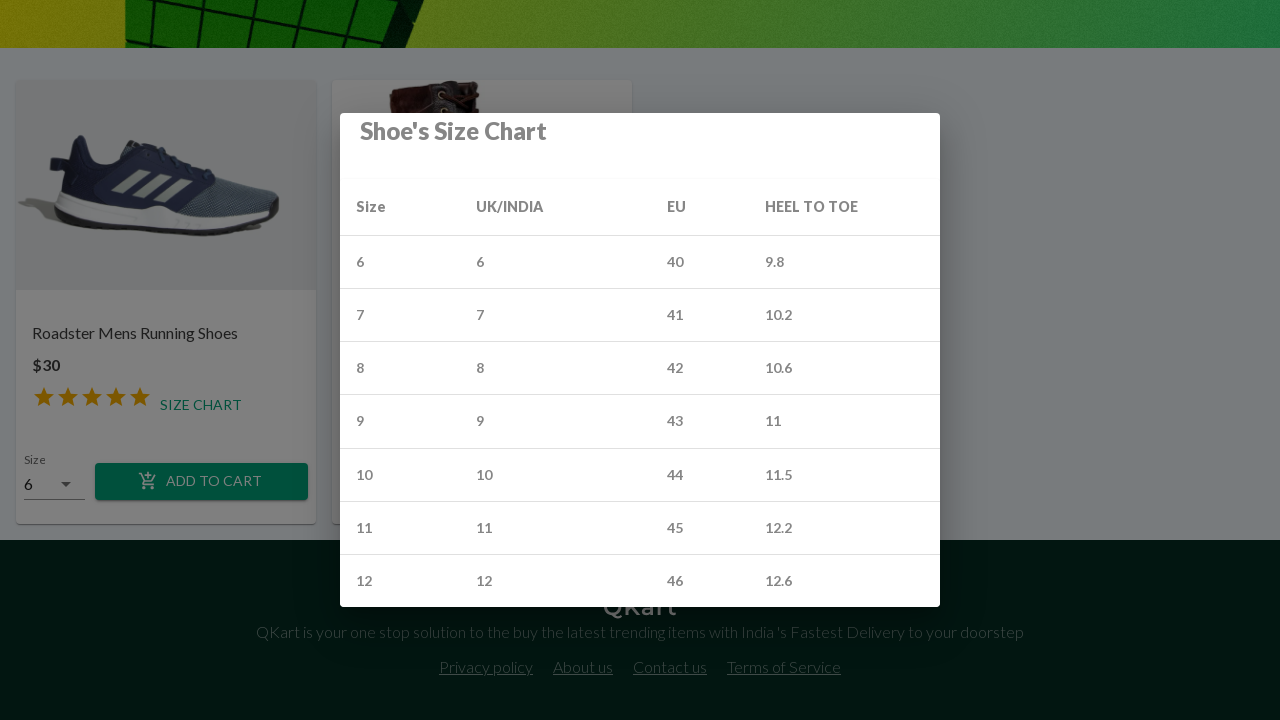

Verified content accessibility for table cell at row 7, column 1
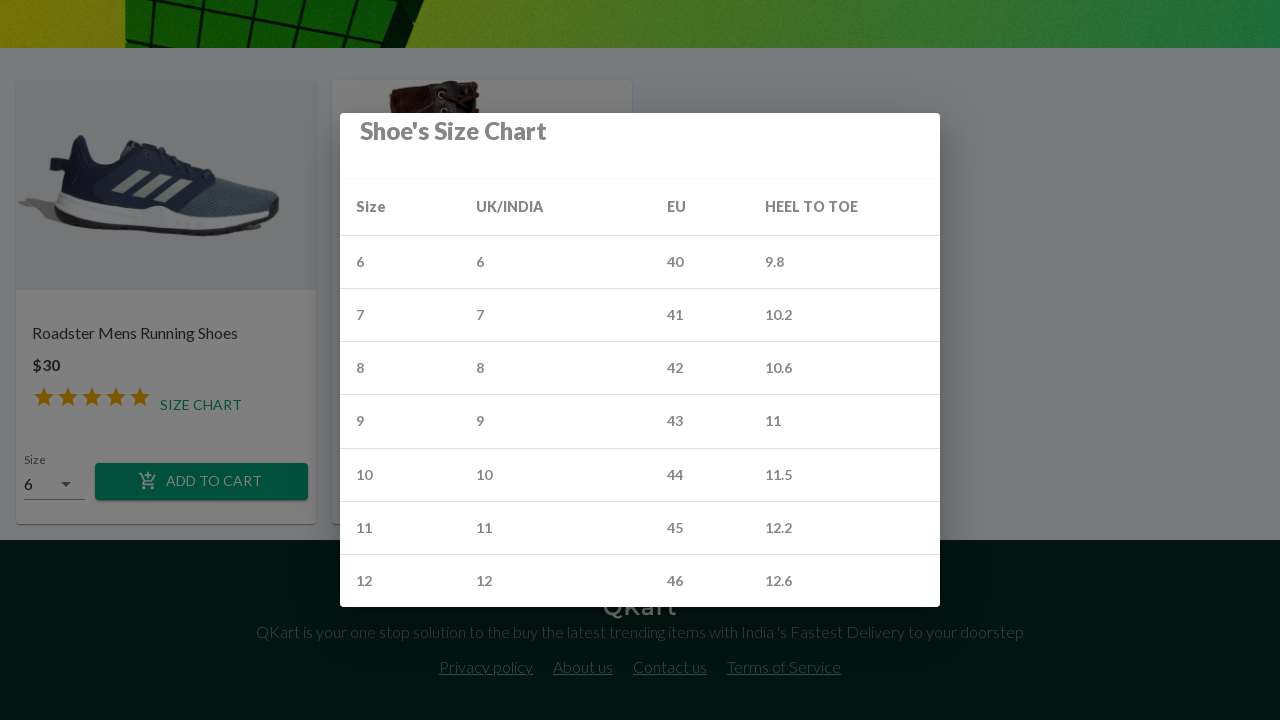

Verified content accessibility for table cell at row 7, column 2
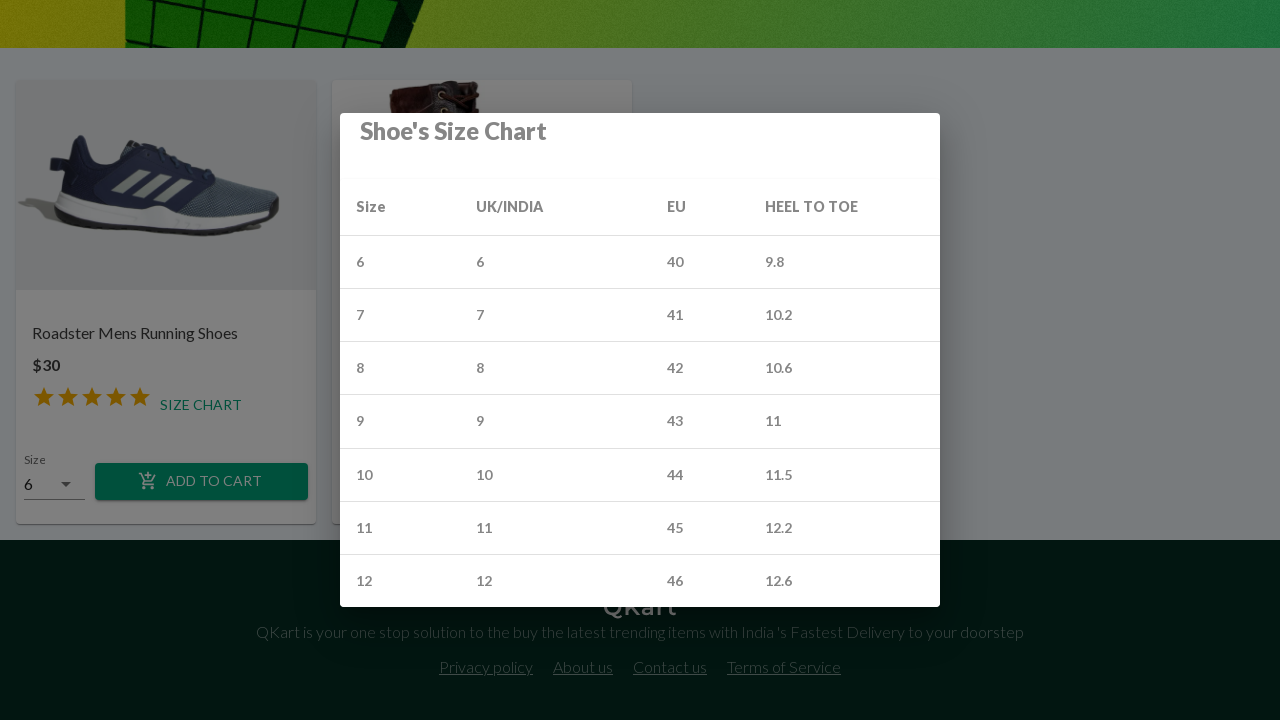

Verified content accessibility for table cell at row 7, column 3
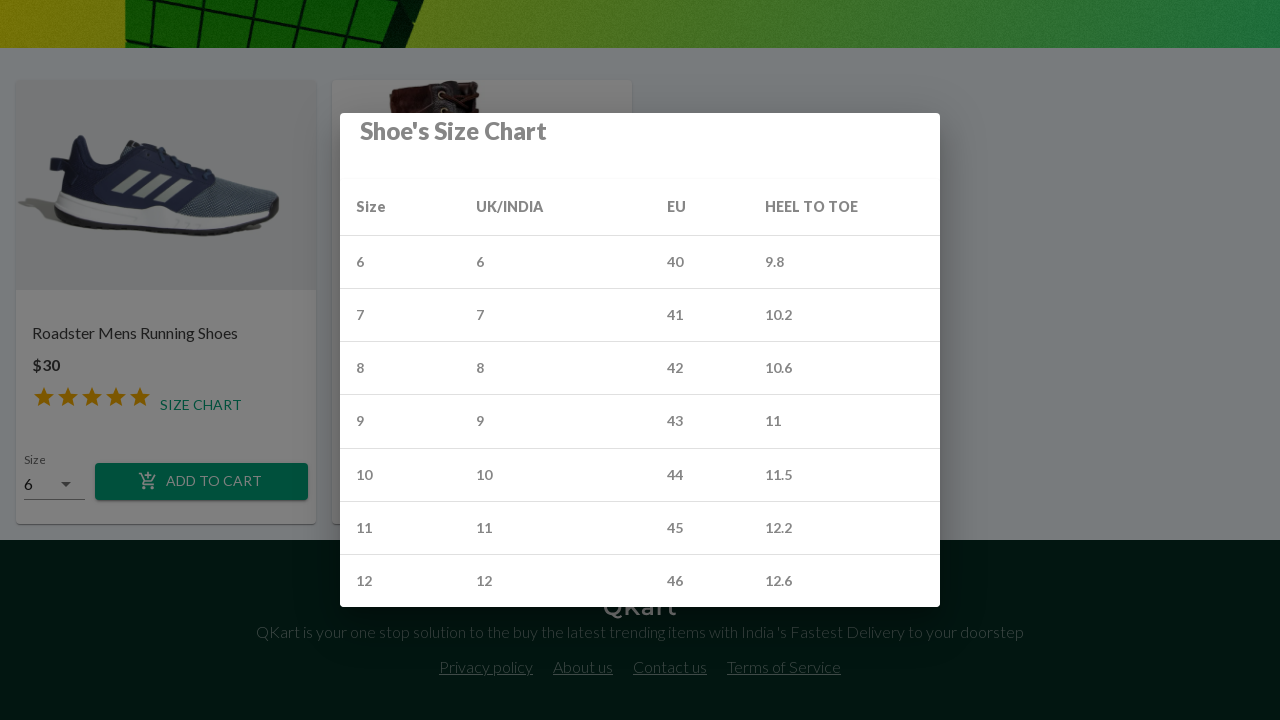

Verified content accessibility for table cell at row 7, column 4
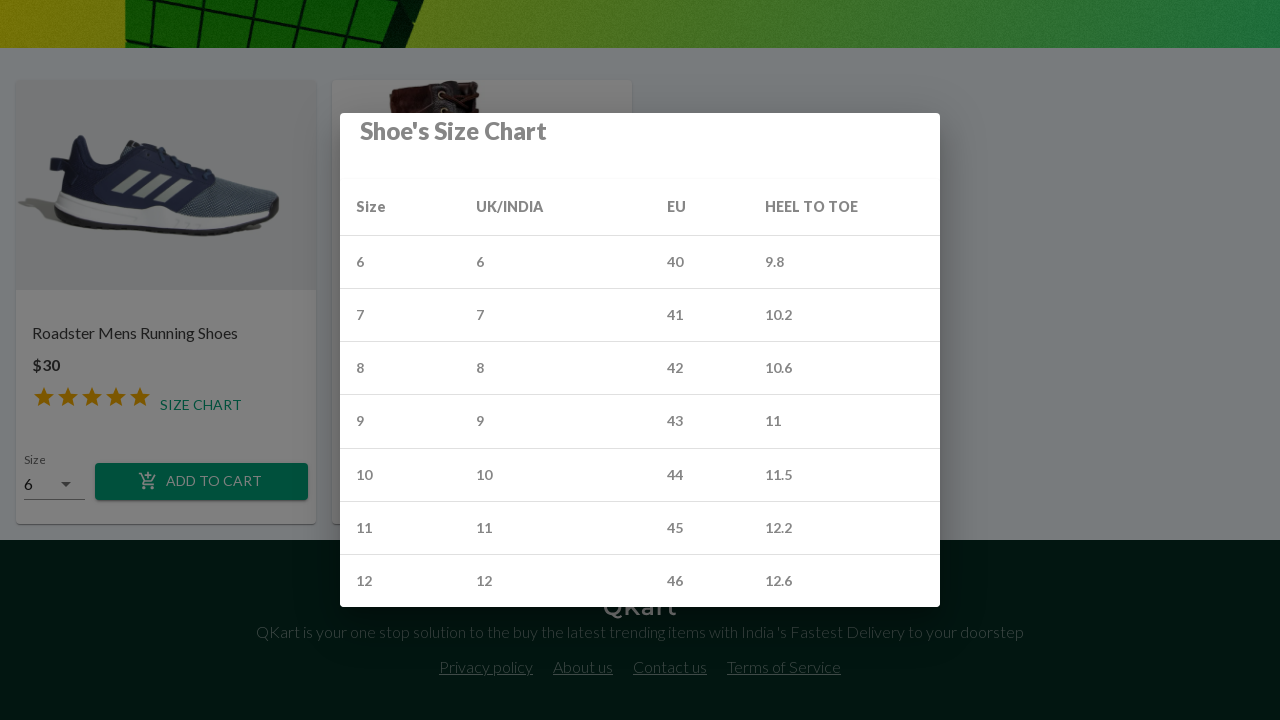

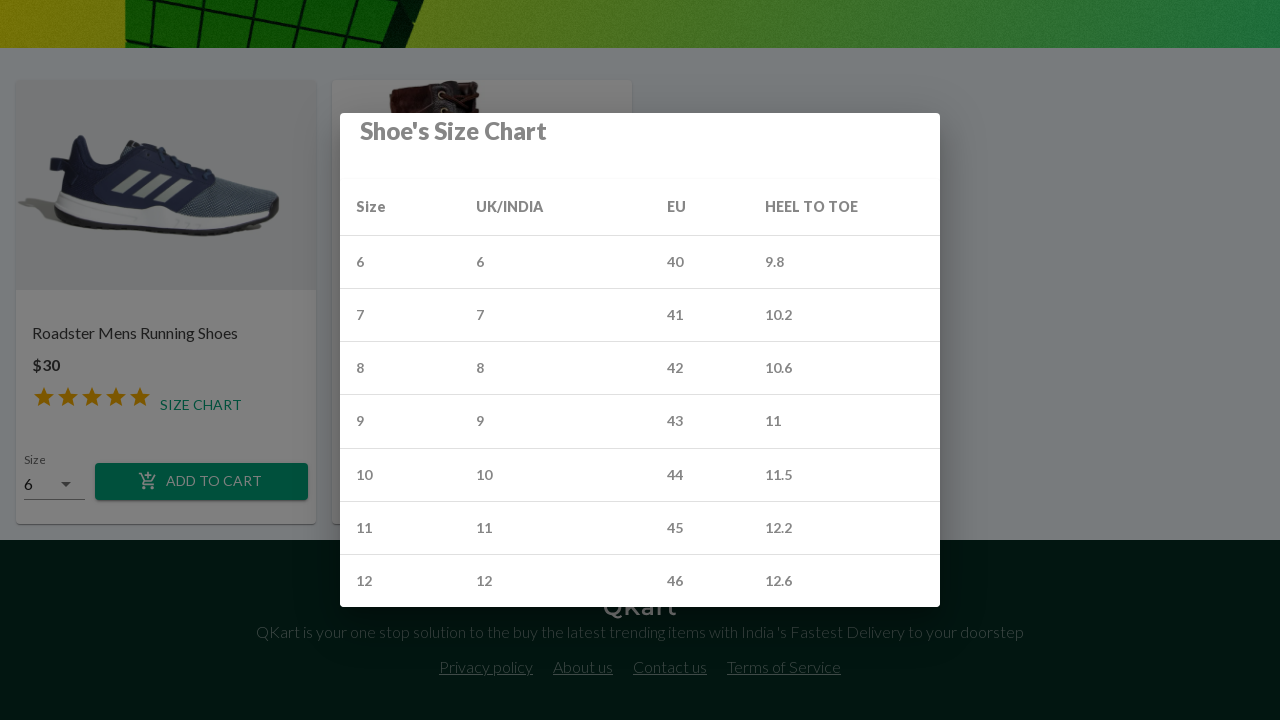